Tests that new todo items are appended to the bottom of the list and counter shows correct count

Starting URL: https://demo.playwright.dev/todomvc

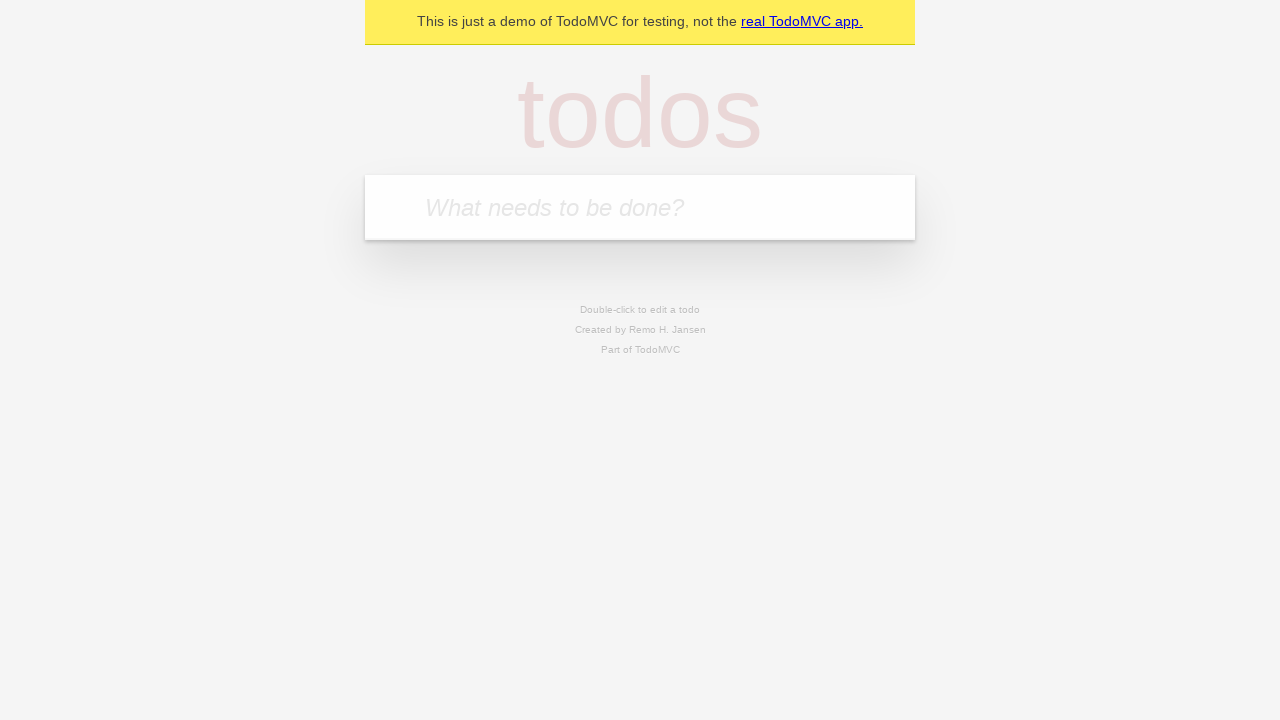

Filled todo input with 'buy some cheese' on internal:attr=[placeholder="What needs to be done?"i]
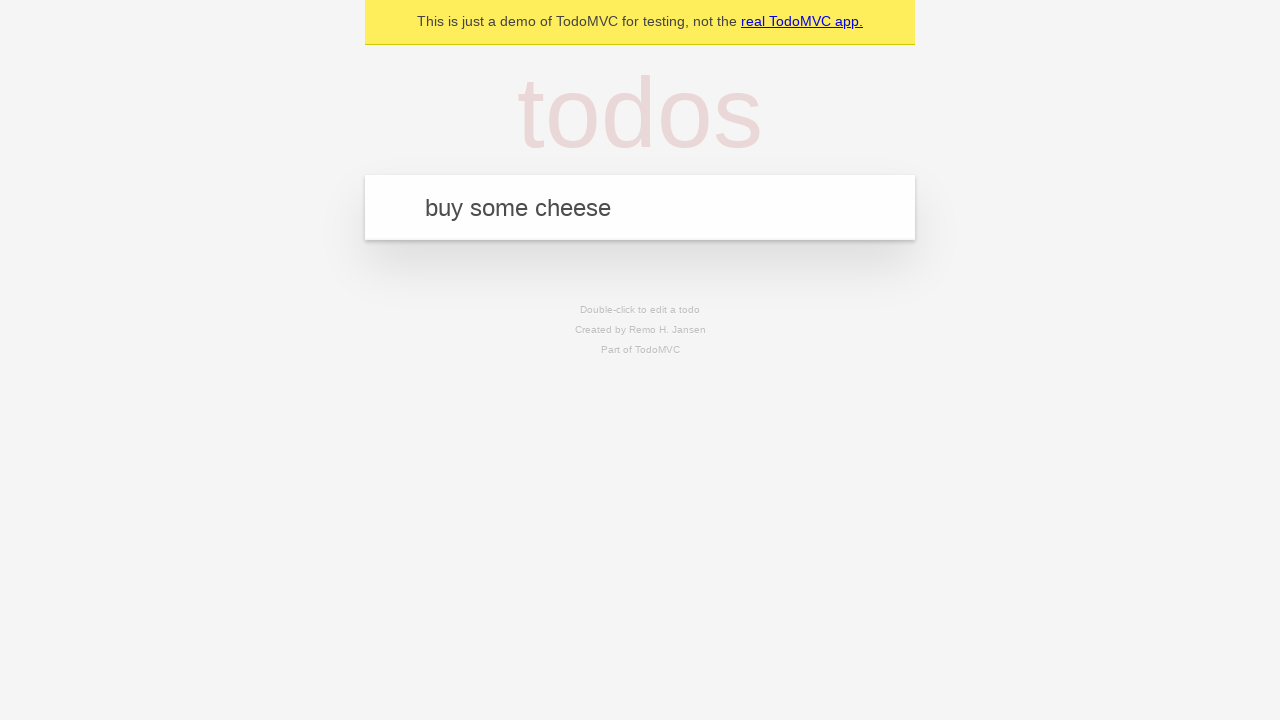

Pressed Enter to add first todo item on internal:attr=[placeholder="What needs to be done?"i]
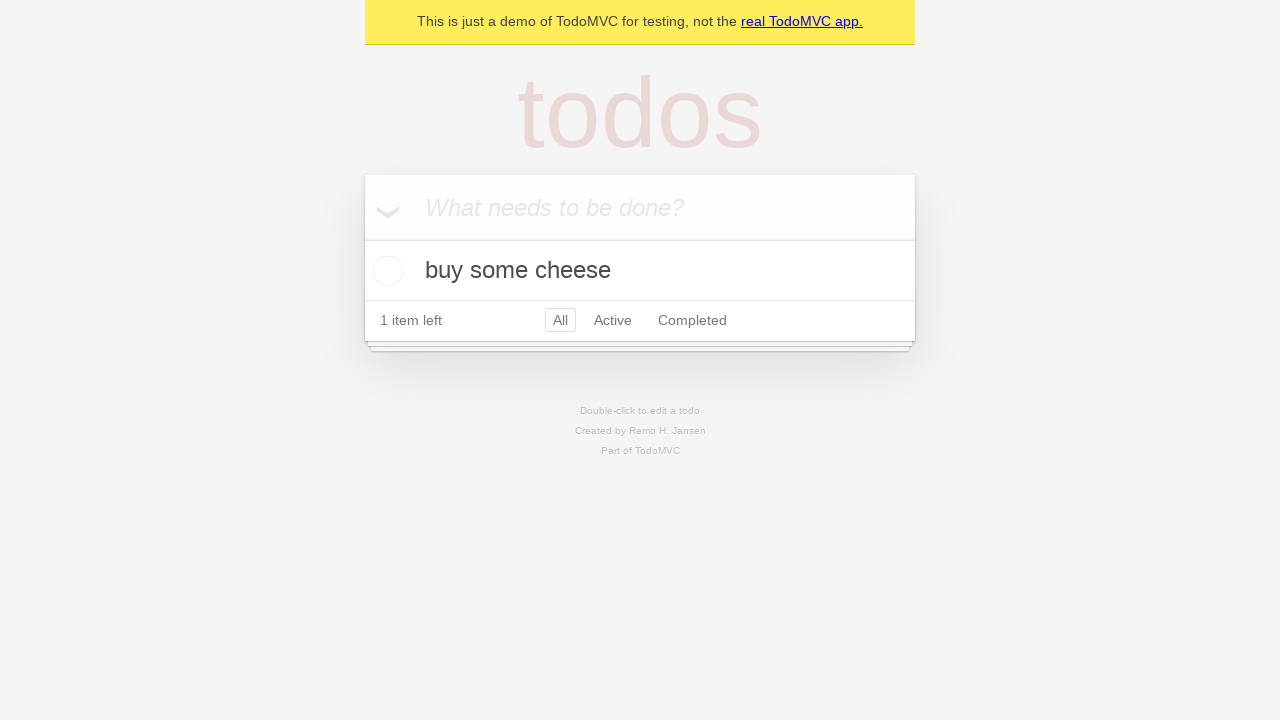

Filled todo input with 'feed the cat' on internal:attr=[placeholder="What needs to be done?"i]
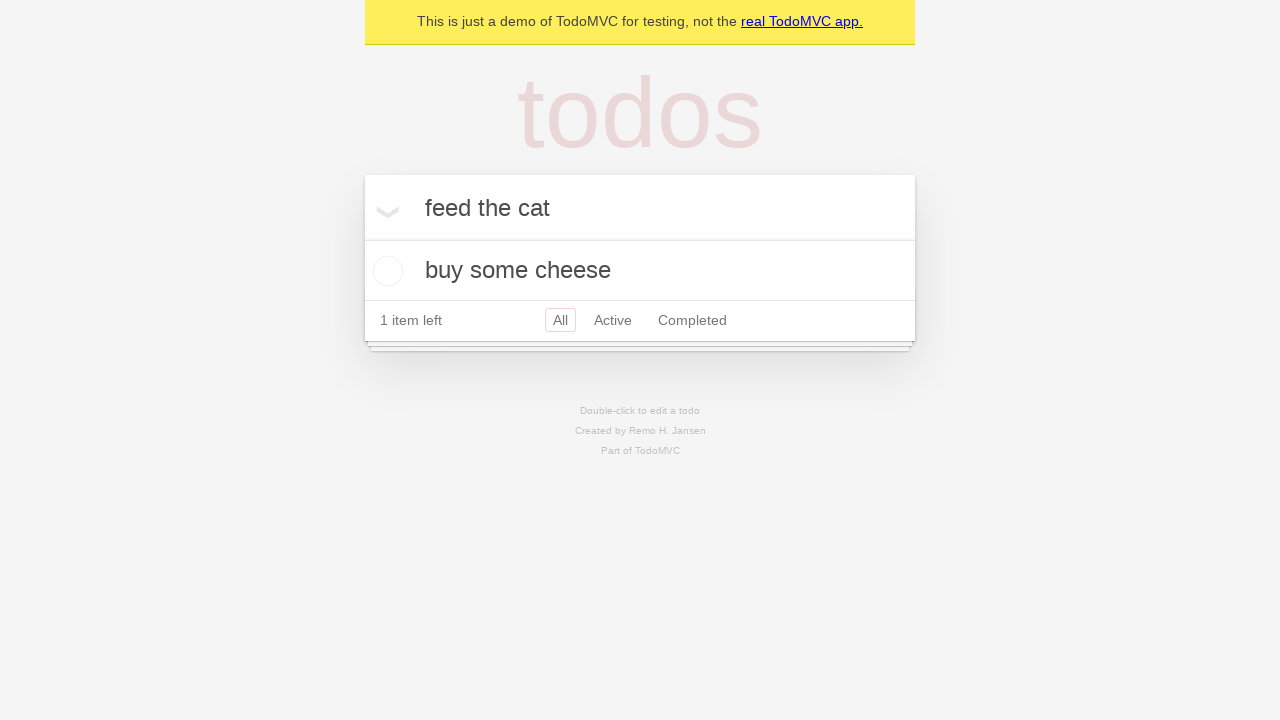

Pressed Enter to add second todo item on internal:attr=[placeholder="What needs to be done?"i]
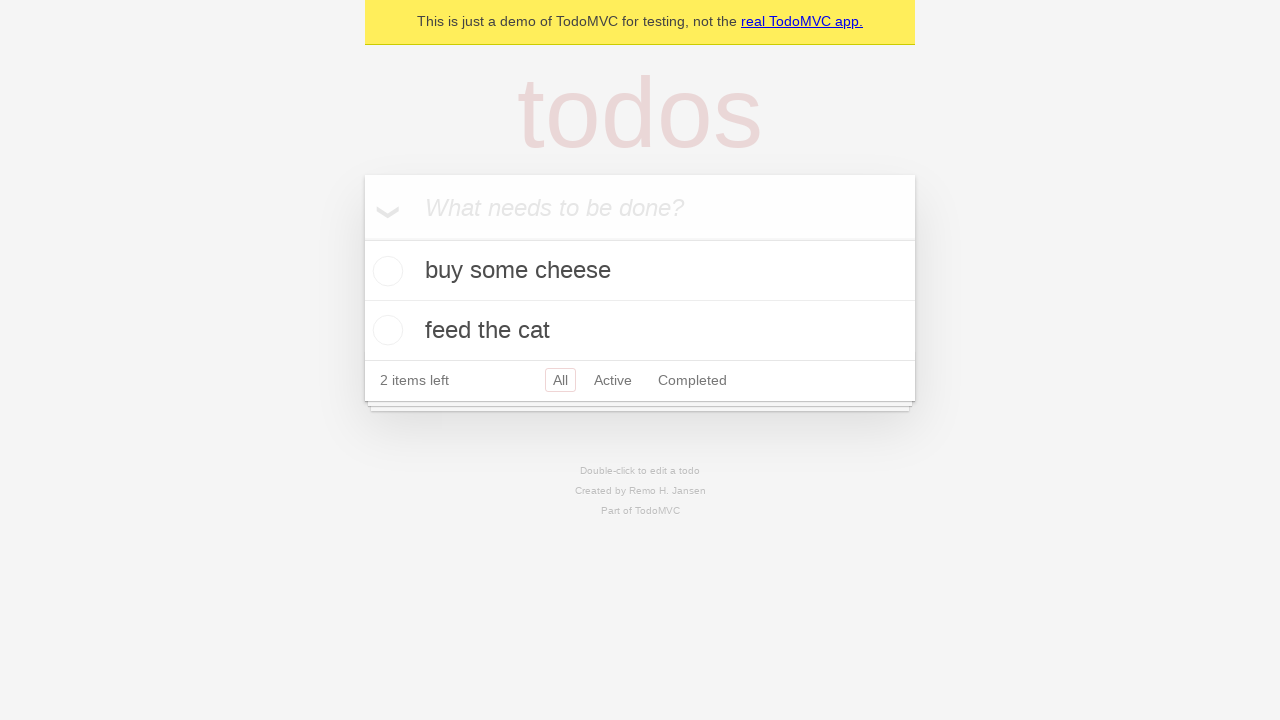

Filled todo input with 'book a doctors appointment' on internal:attr=[placeholder="What needs to be done?"i]
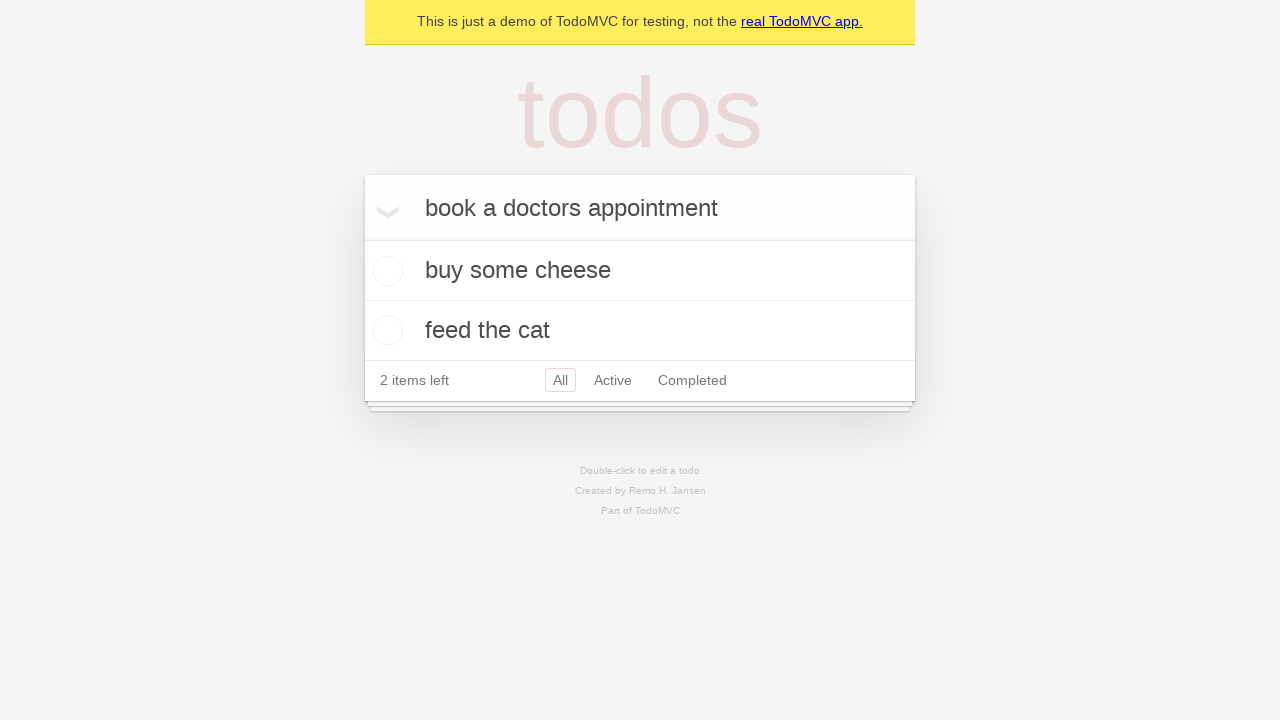

Pressed Enter to add third todo item on internal:attr=[placeholder="What needs to be done?"i]
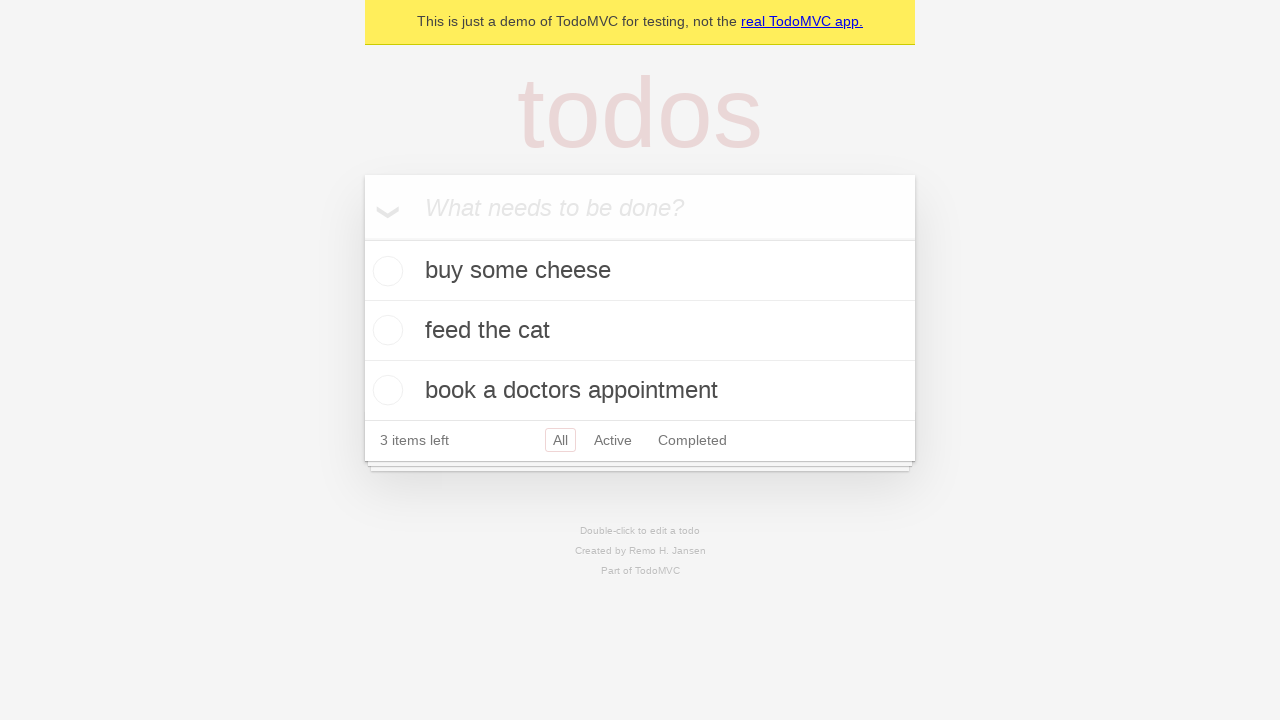

Todo counter element loaded, all items visible
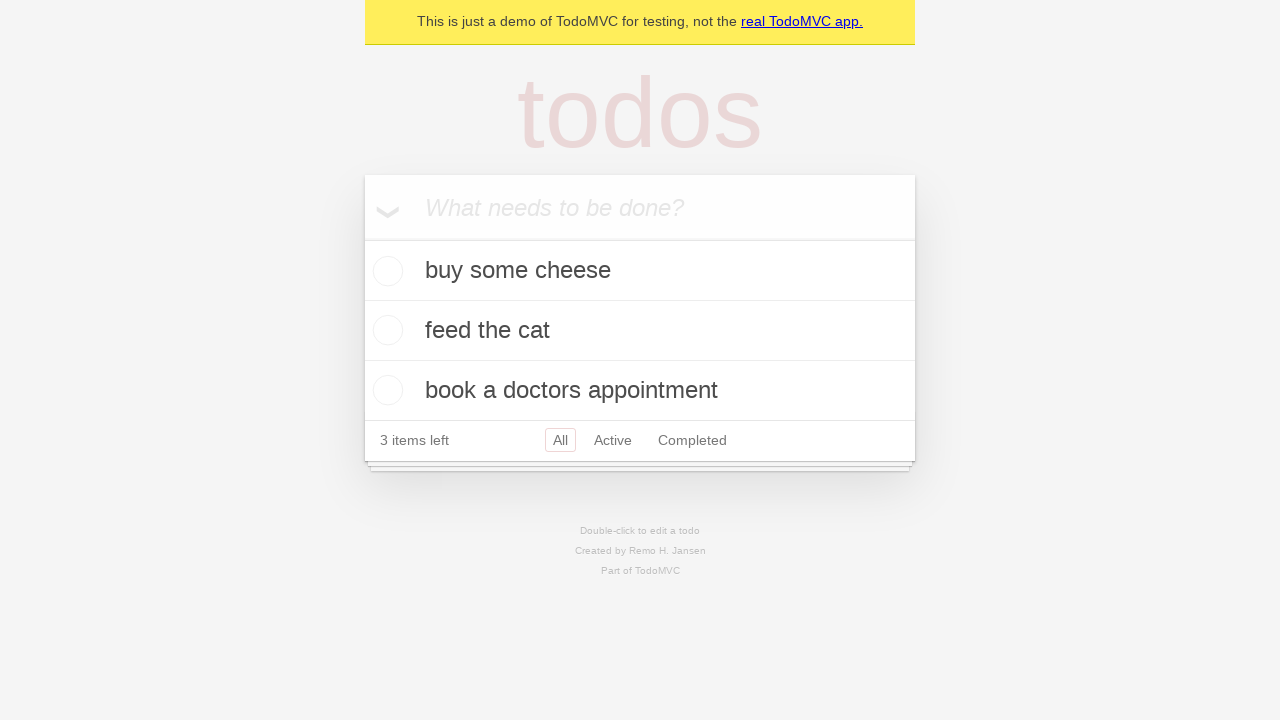

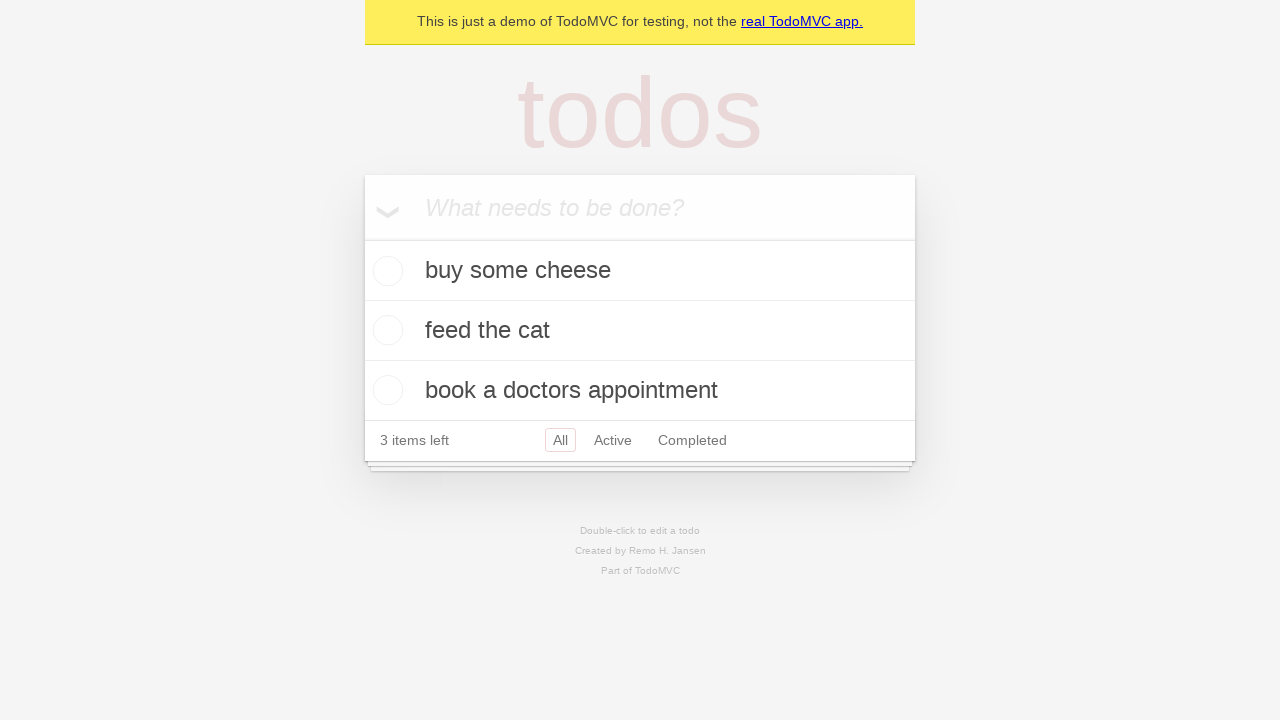